Tests that Clear completed button is hidden when no completed items exist

Starting URL: https://demo.playwright.dev/todomvc

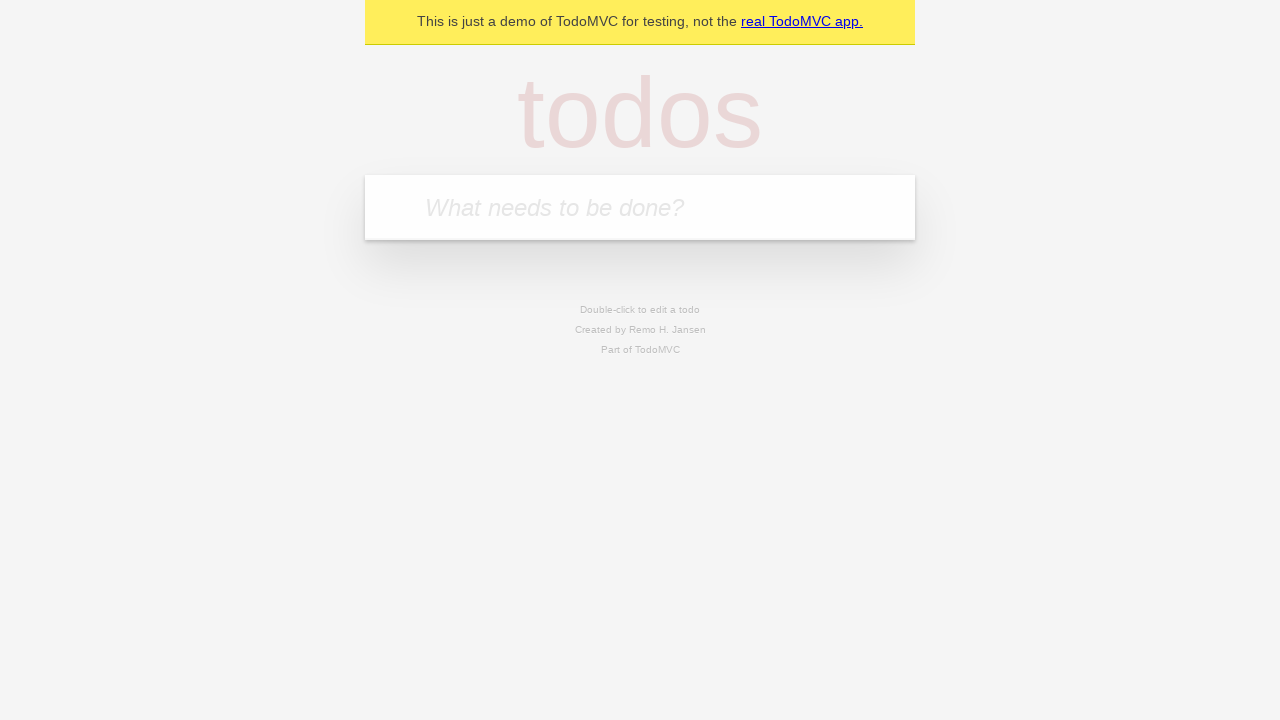

Filled new todo field with 'buy some cheese' on .new-todo
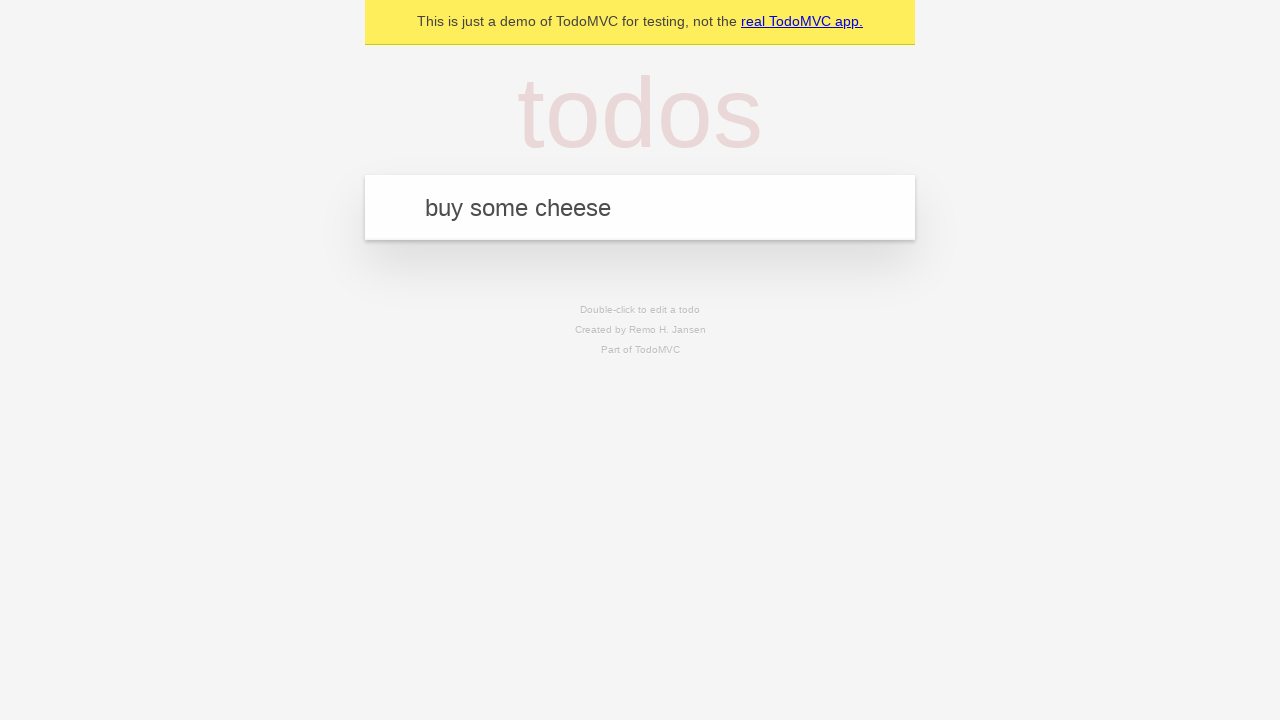

Pressed Enter to add first todo on .new-todo
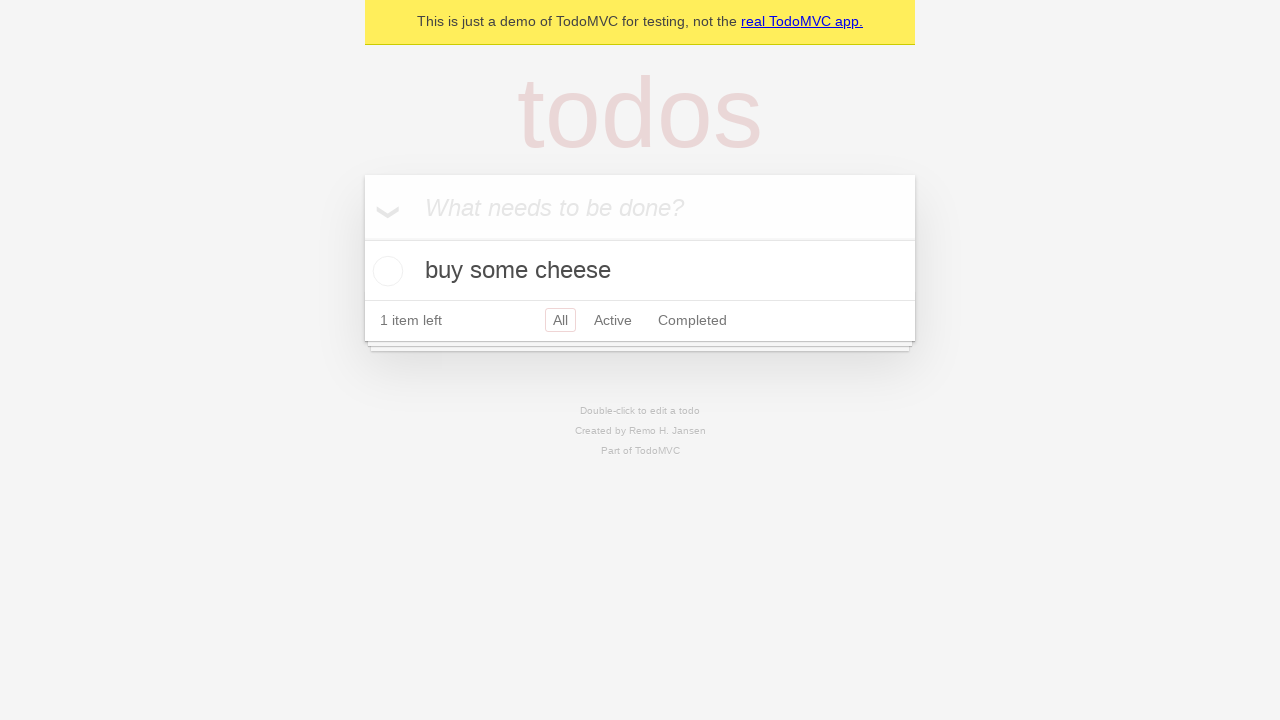

Filled new todo field with 'feed the cat' on .new-todo
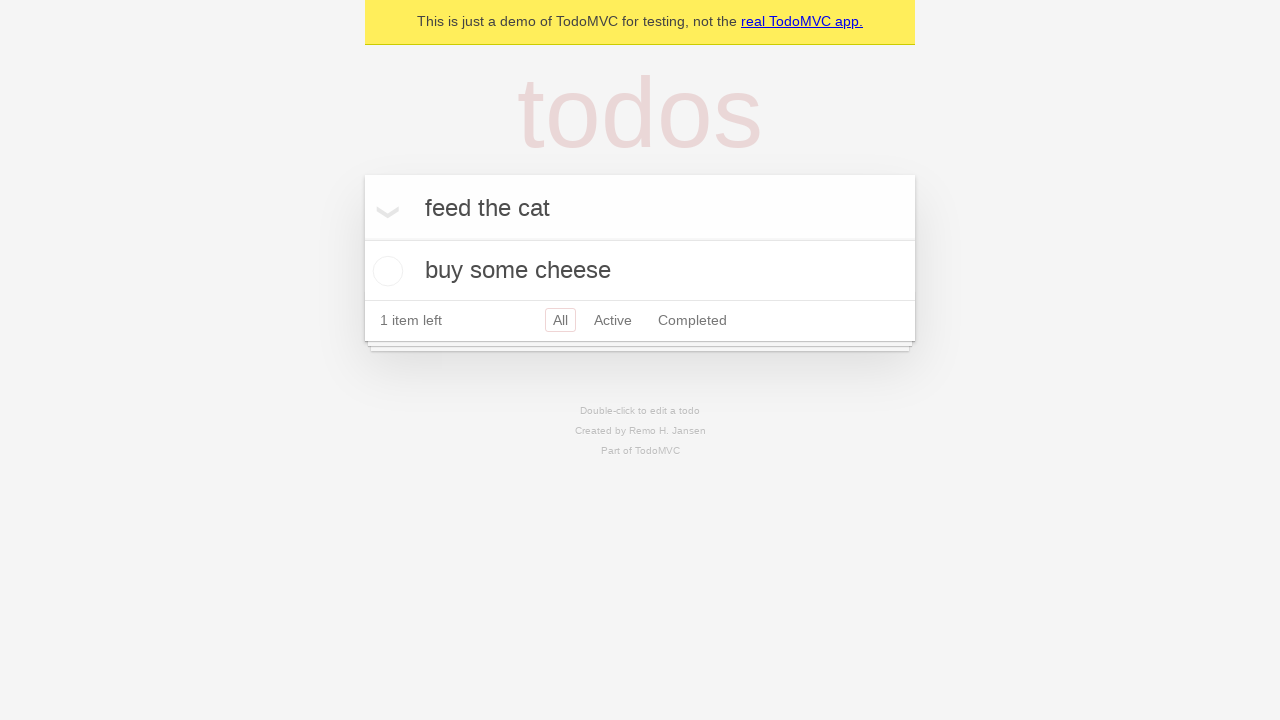

Pressed Enter to add second todo on .new-todo
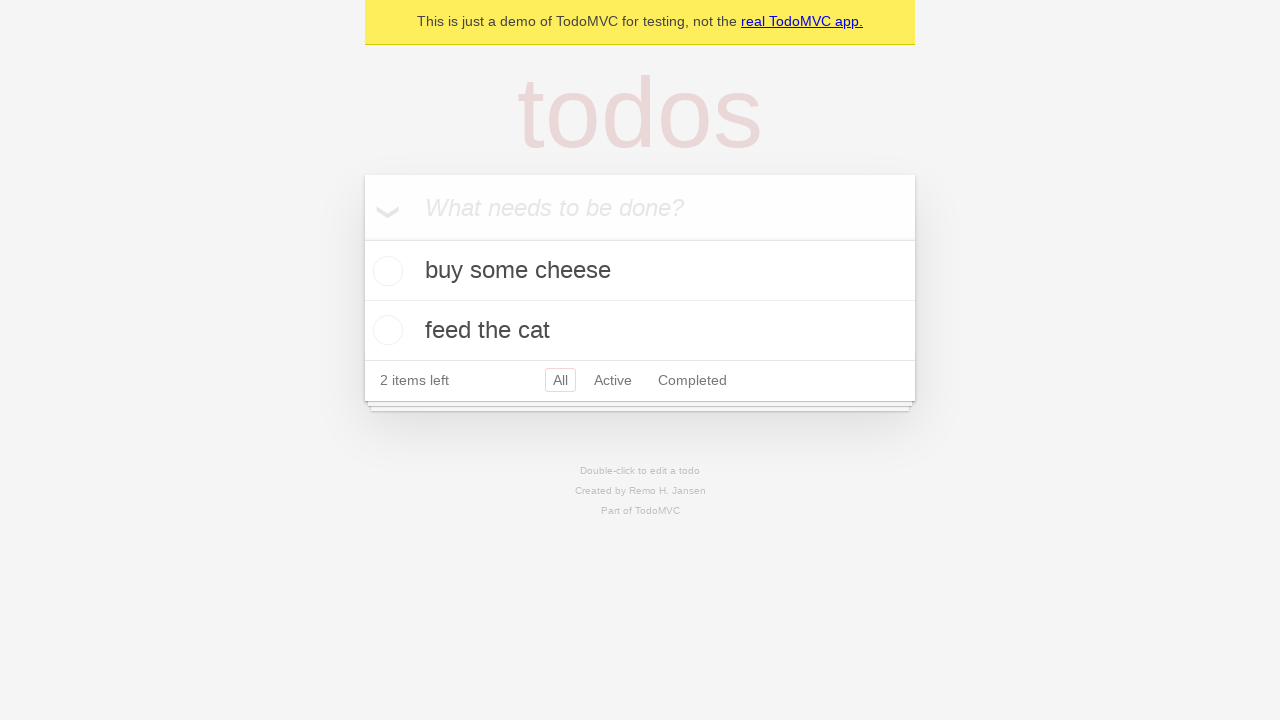

Filled new todo field with 'book a doctors appointment' on .new-todo
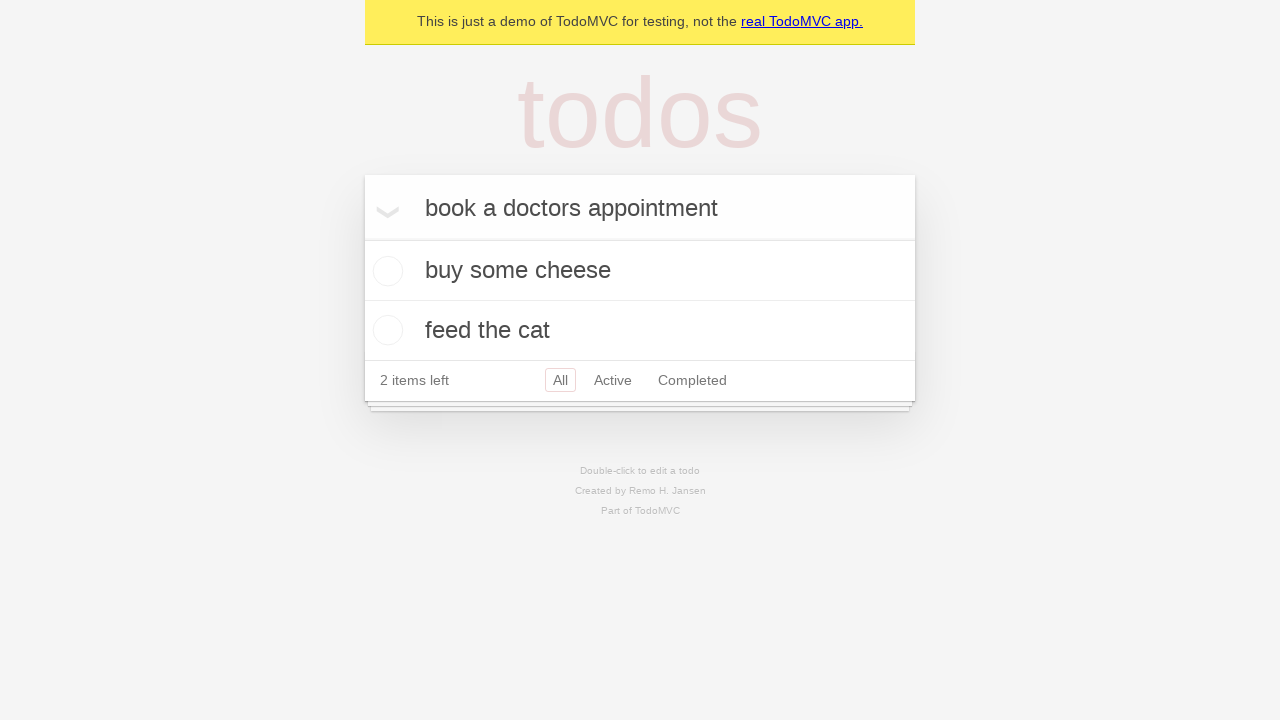

Pressed Enter to add third todo on .new-todo
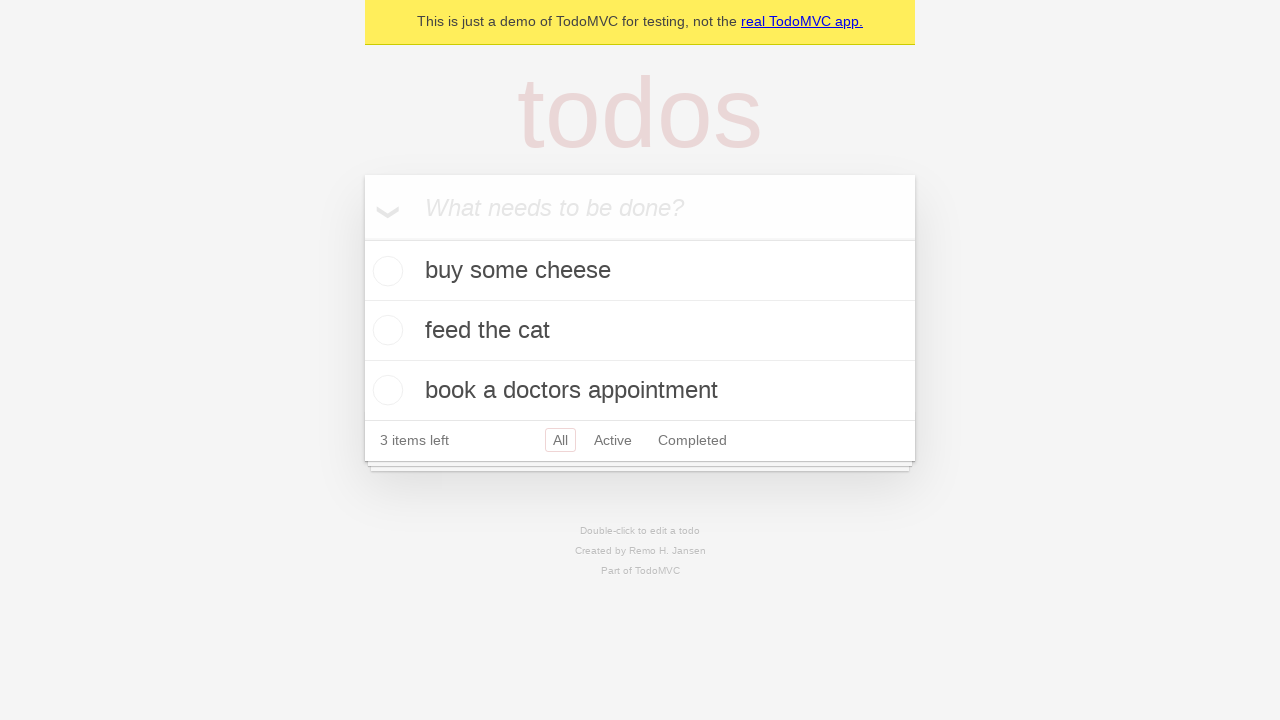

Waited for all 3 todo items to be loaded
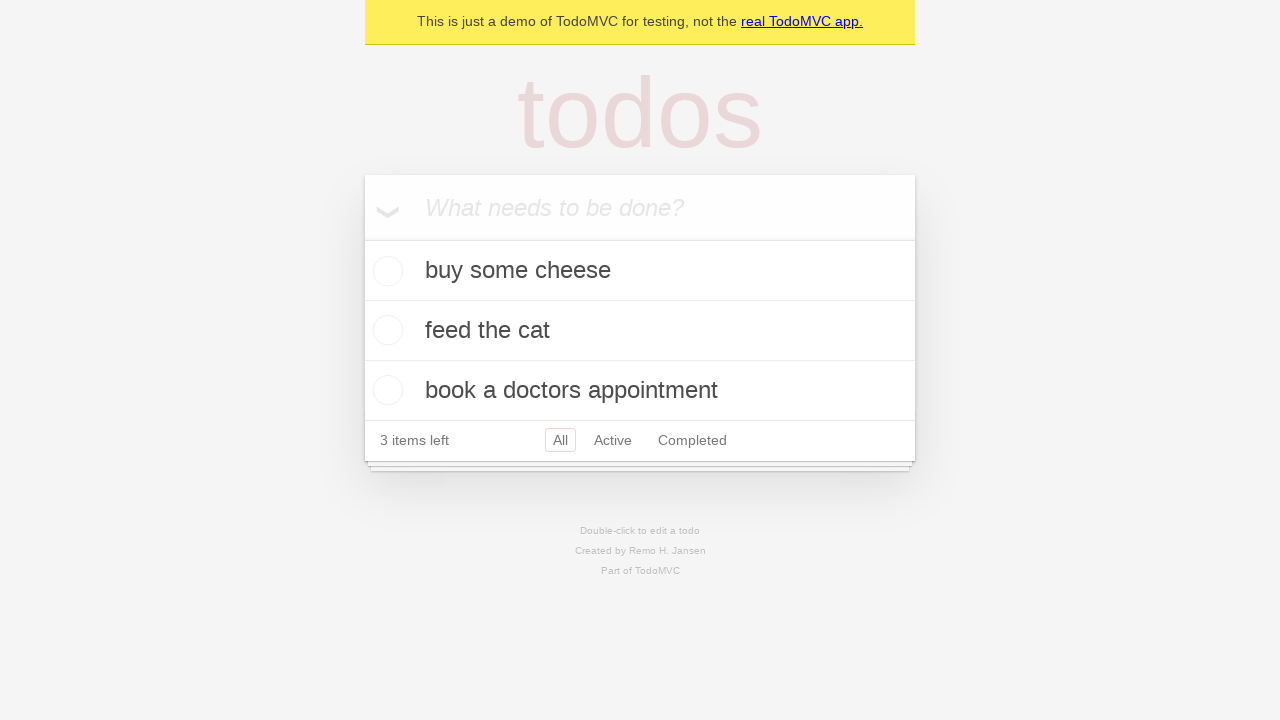

Checked the first todo item as completed at (385, 271) on .todo-list li .toggle >> nth=0
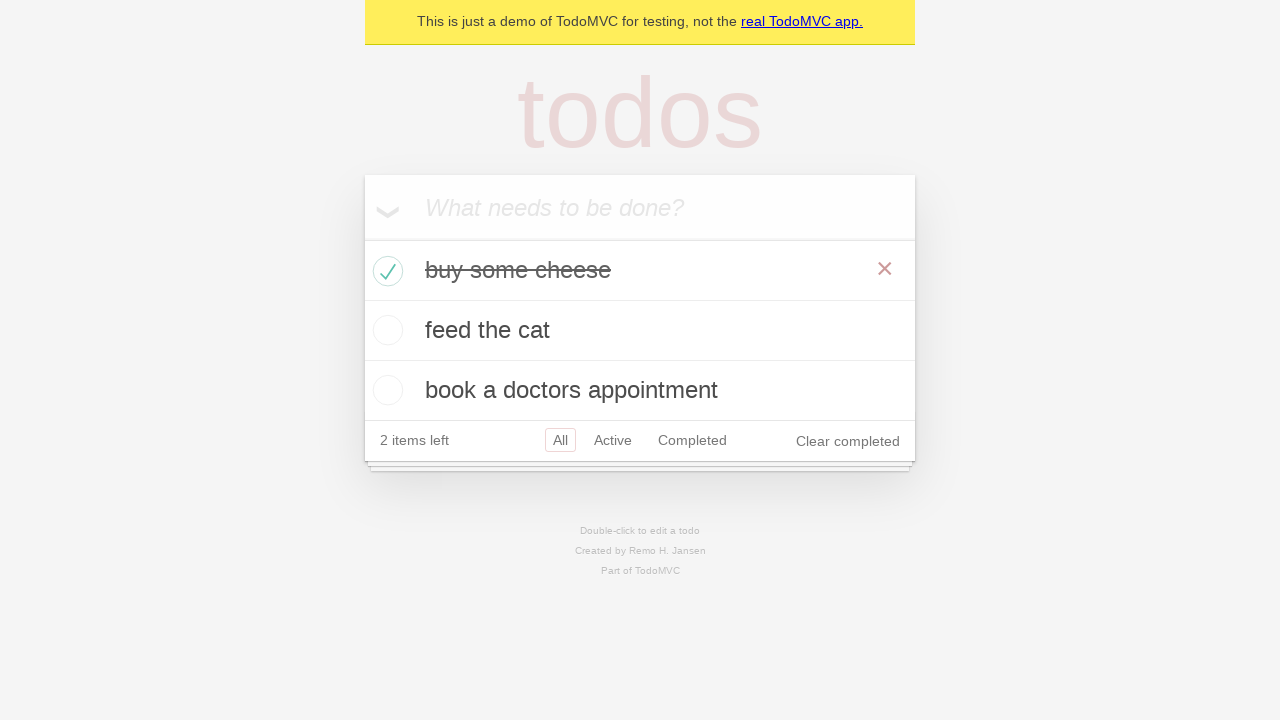

Clicked Clear completed button to remove completed todo at (848, 441) on .clear-completed
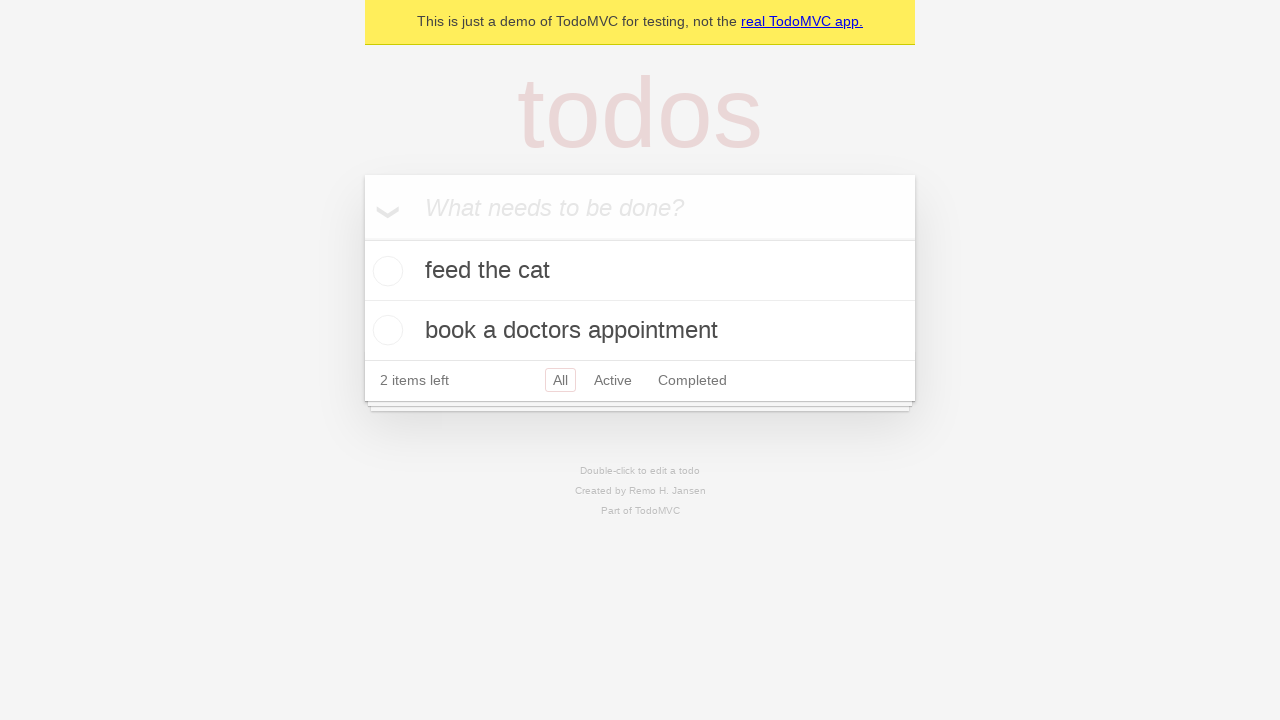

Waited for Clear completed button to be hidden when no completed items remain
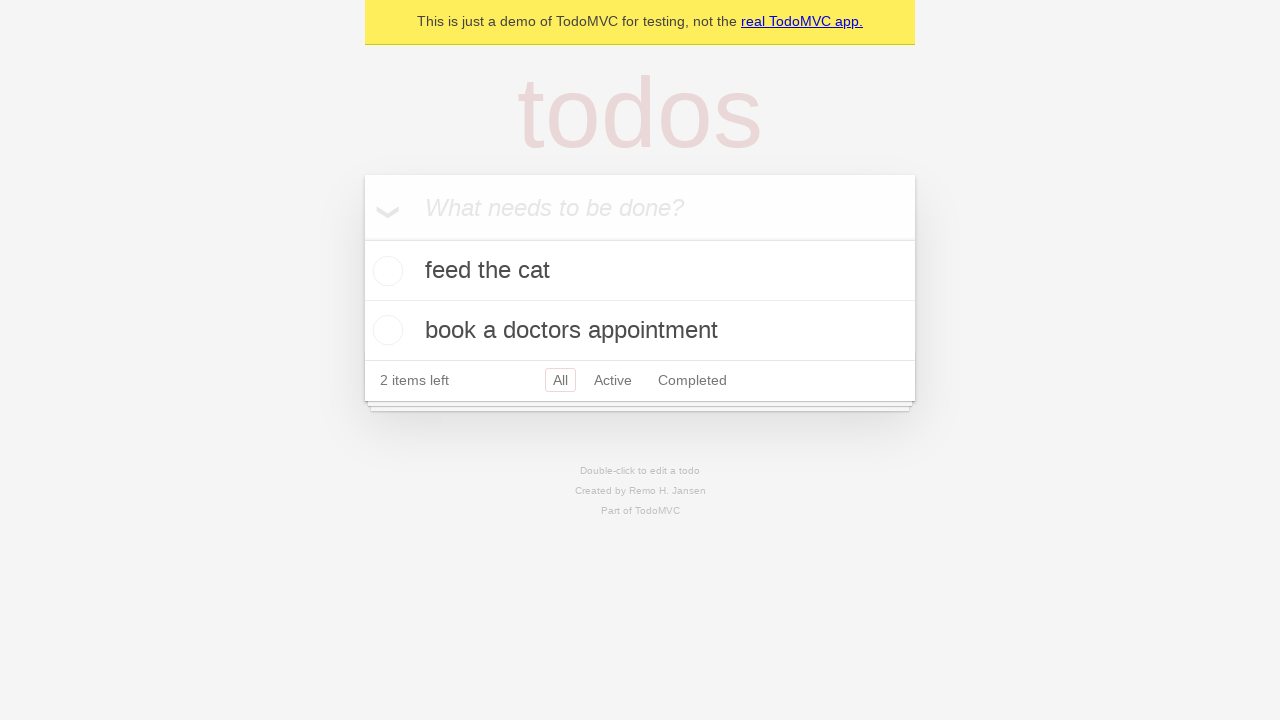

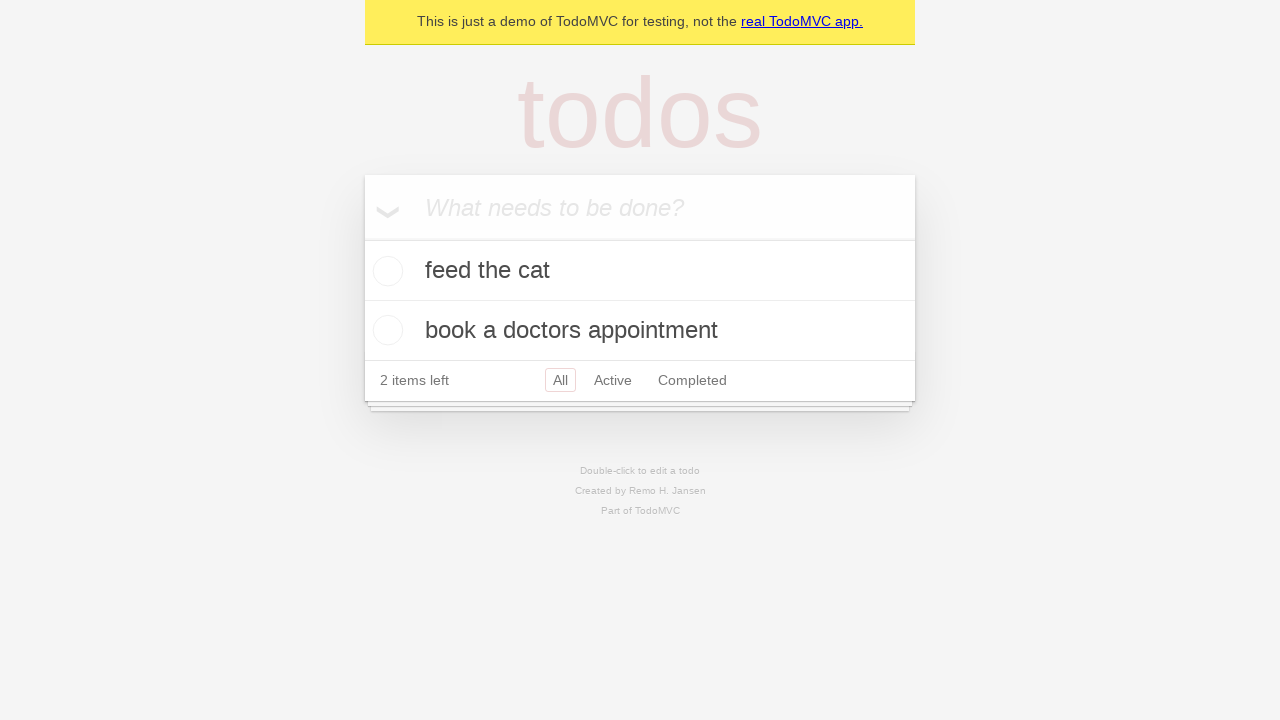